Verifies that product description accordion is present on the product page

Starting URL: https://www.thesouledstore.com/explore/t-shirts

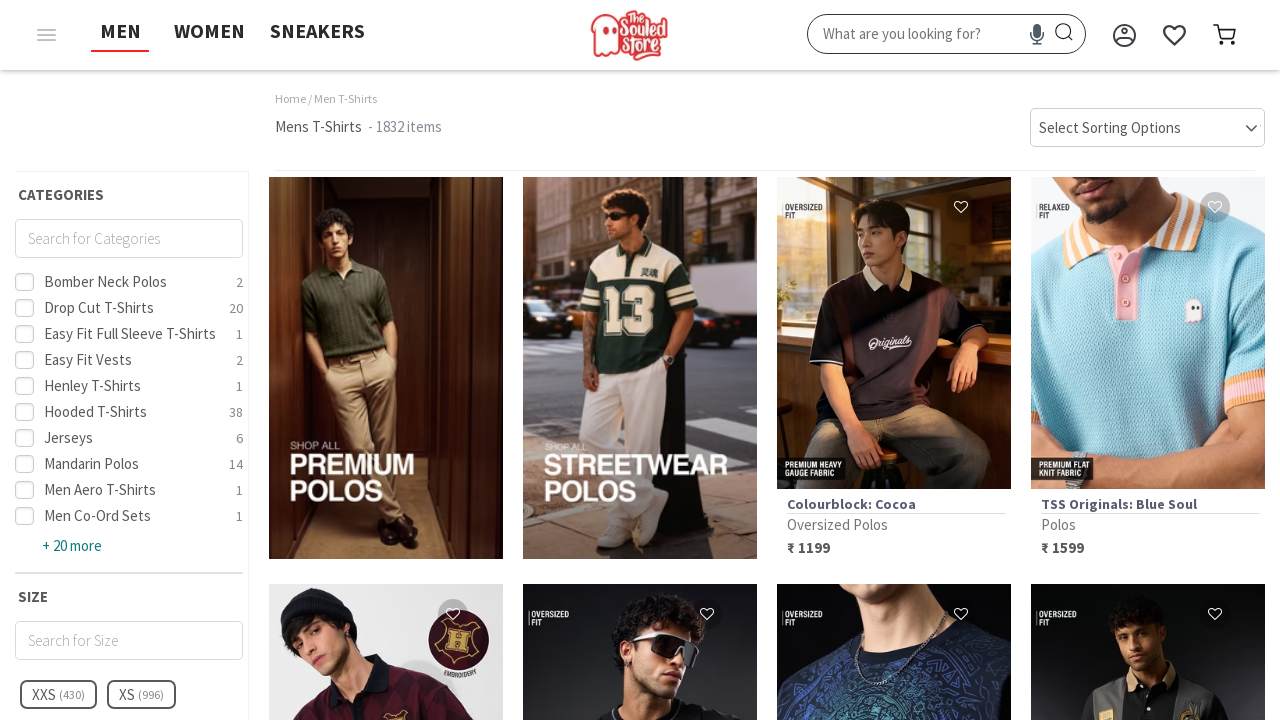

Clicked on first product from t-shirts listing page at (386, 368) on [id^='productlist-'] a
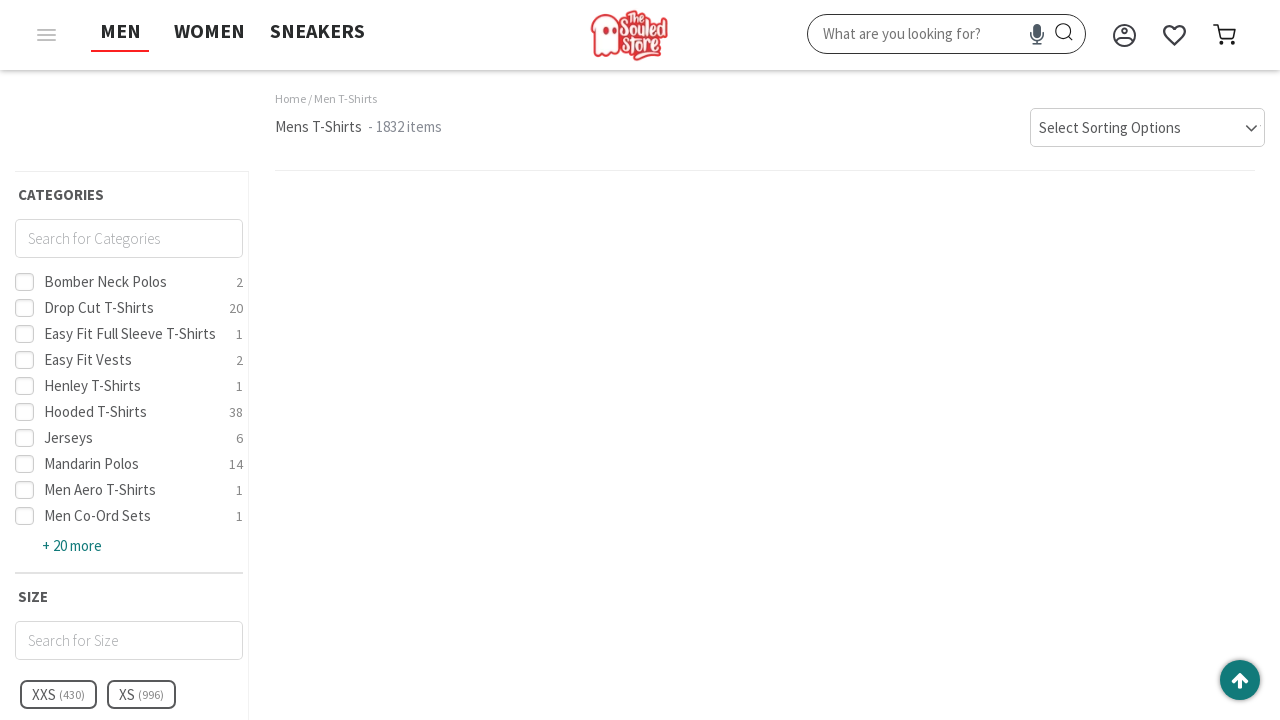

Product description accordion section loaded on product detail page
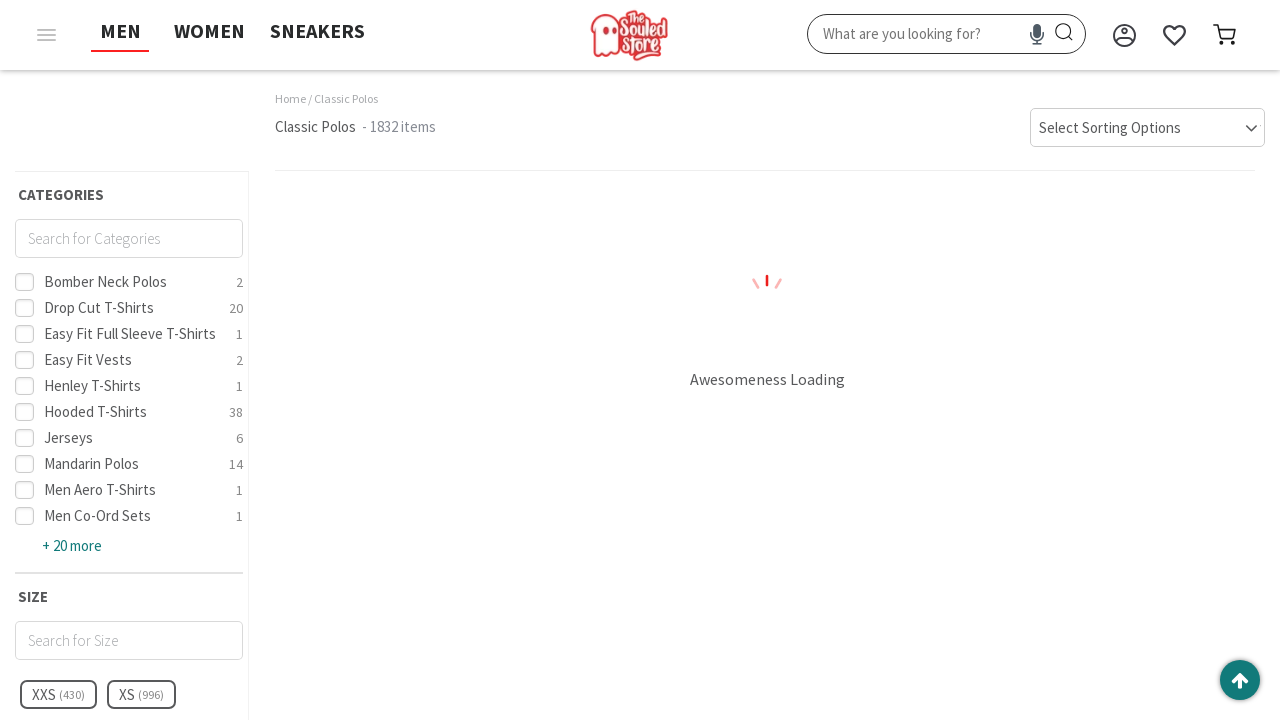

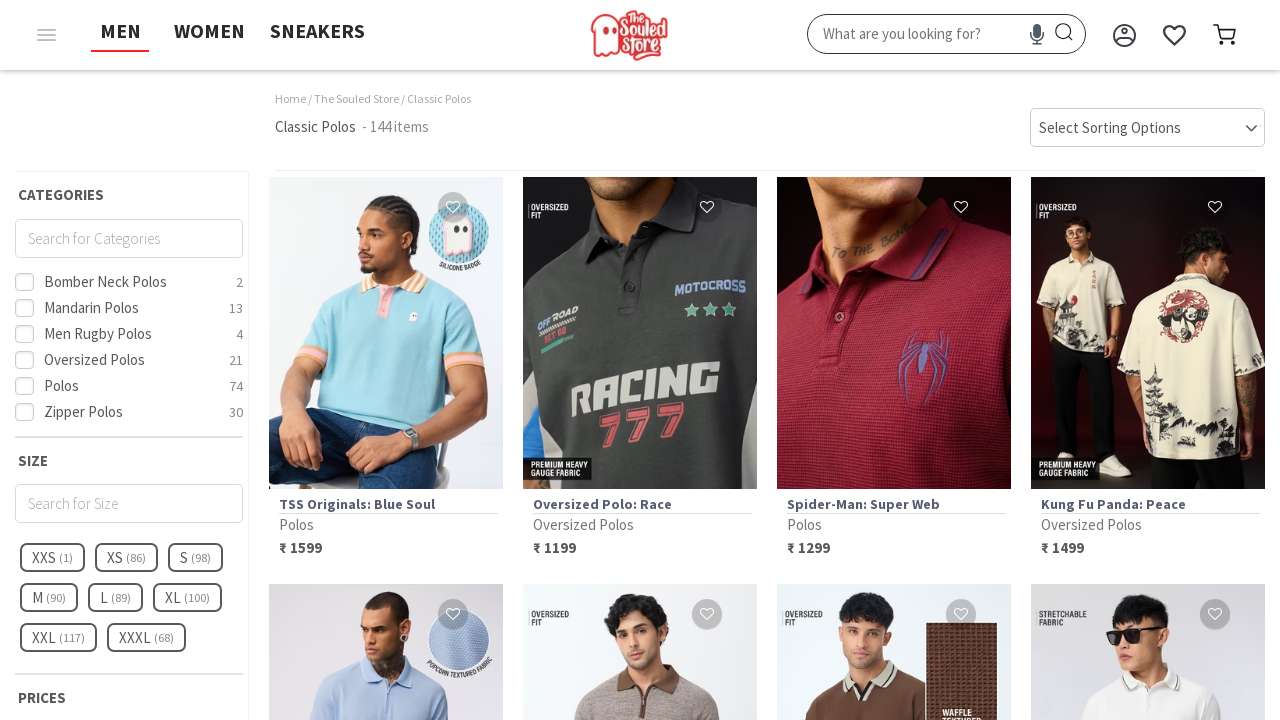